Tests dynamic loading functionality by navigating to Example 2 (element rendered after the fact), clicking Start button, and waiting for "Hello World!" text to appear

Starting URL: https://the-internet.herokuapp.com/

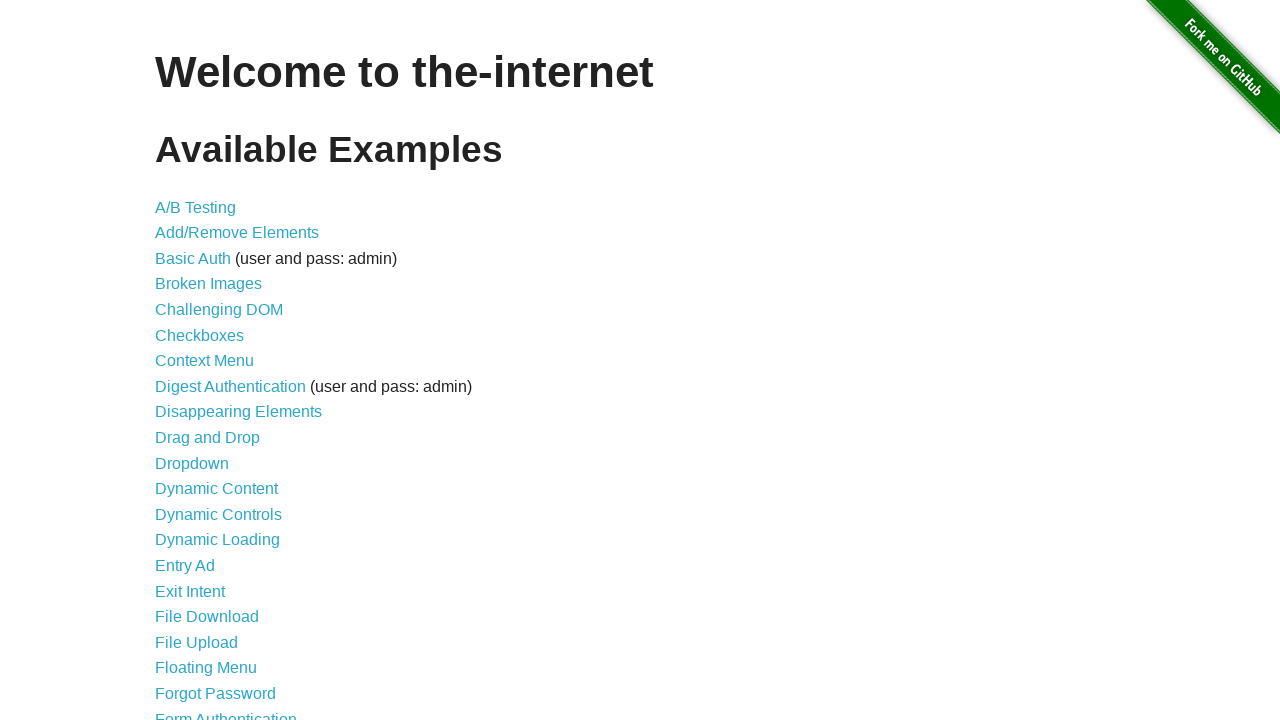

Clicked on Dynamic Loading link at (218, 540) on text='Dynamic Loading'
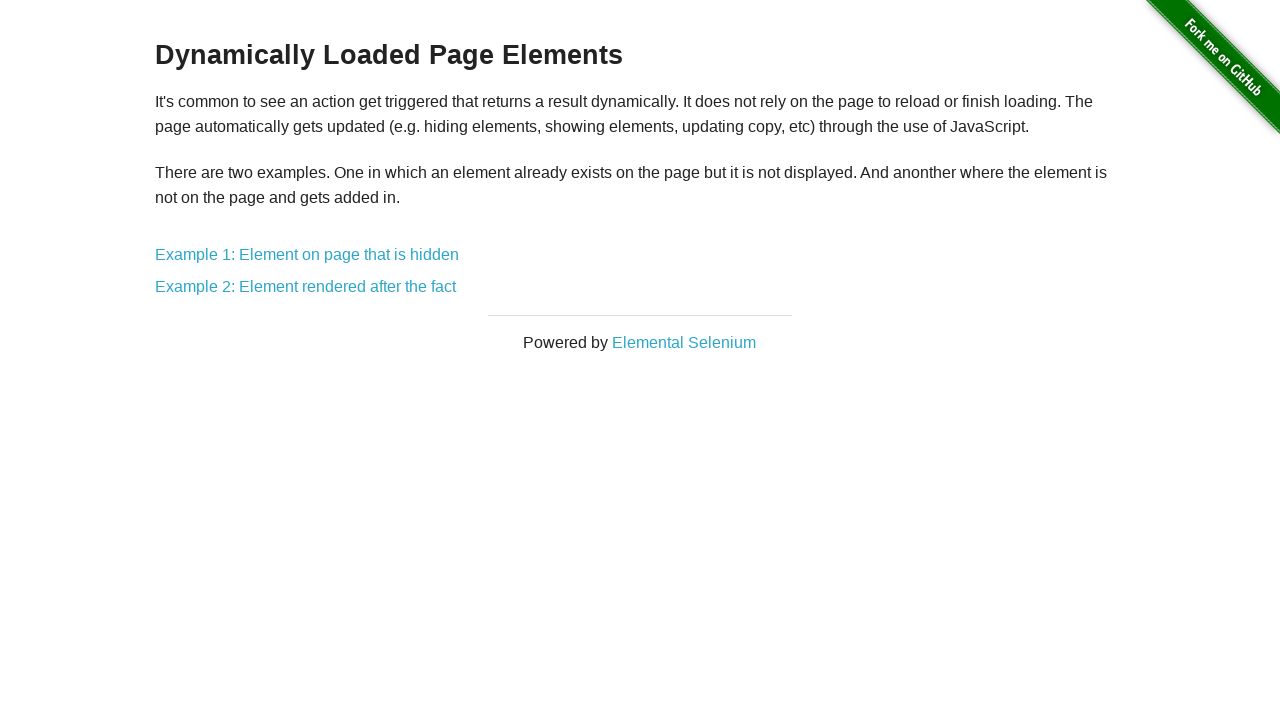

Clicked on Example 2: Element rendered after the fact link at (306, 287) on text='Example 2: Element rendered after the fact'
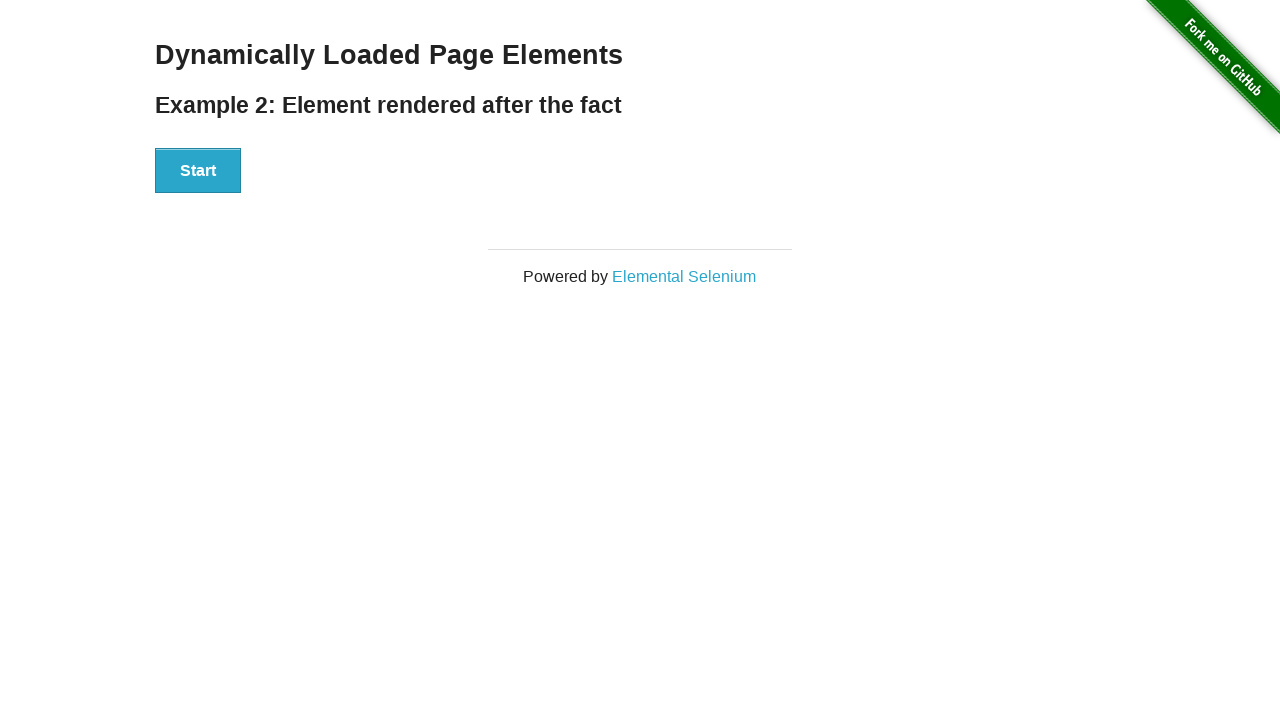

Clicked Start button to initiate dynamic loading at (198, 171) on xpath=//*[@id='start']/button
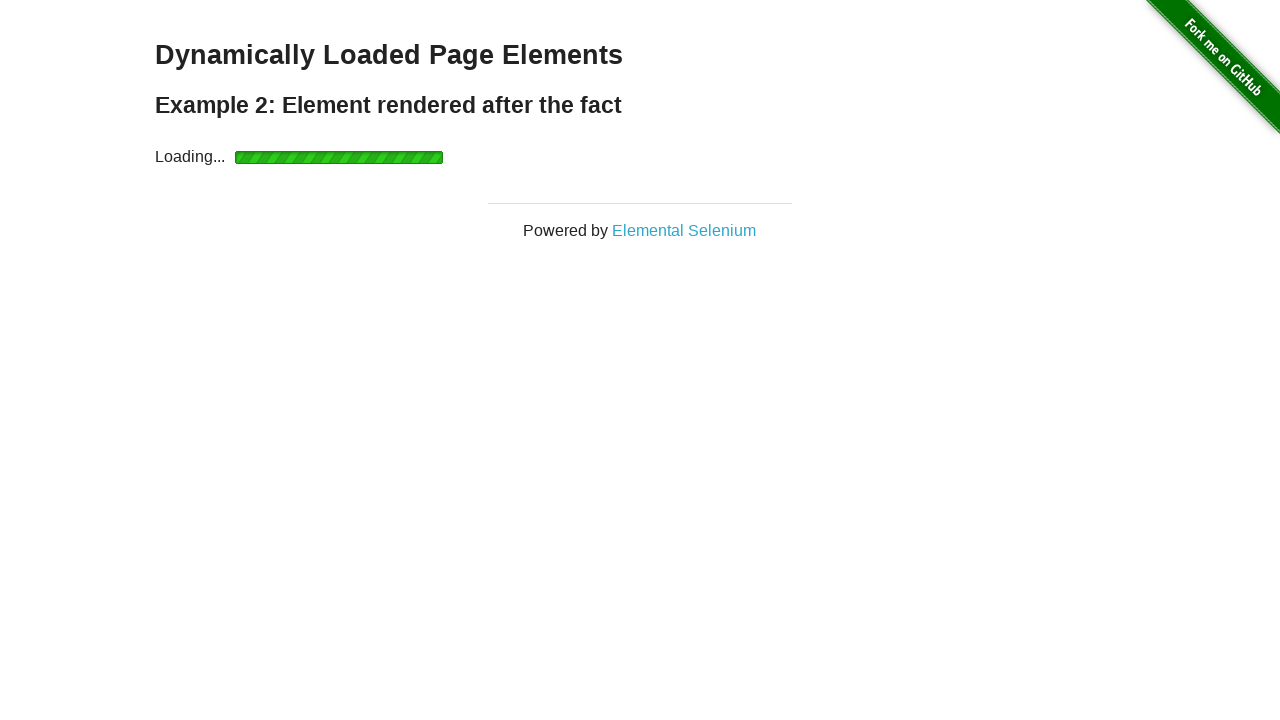

Hello World! text appeared after dynamic loading completed
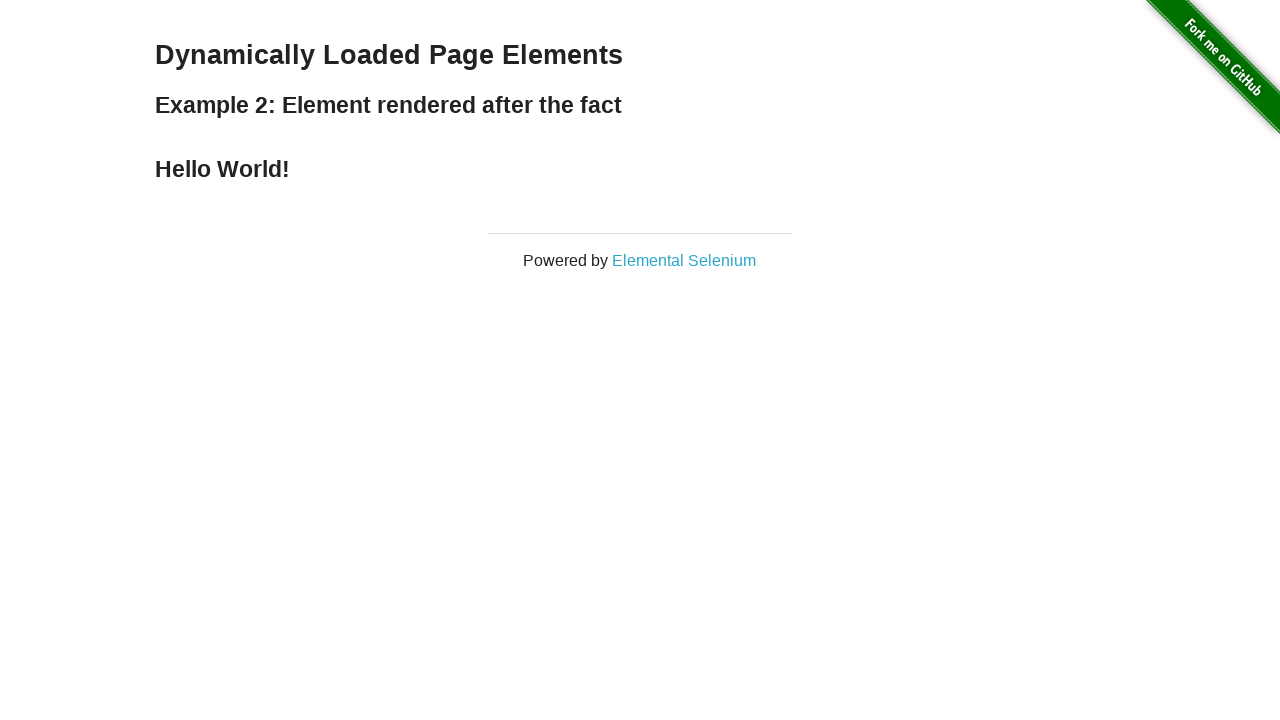

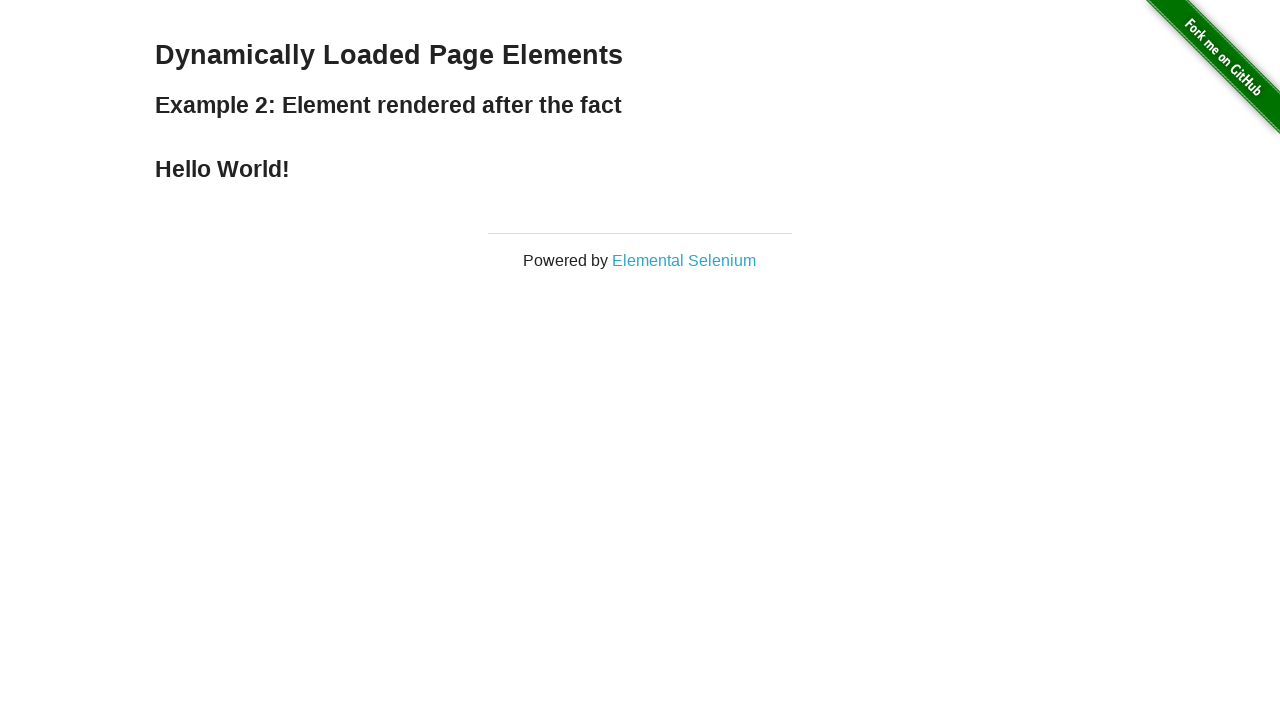